Tests adding todo items to the list by filling the input field and pressing Enter, then verifying the items appear in the list

Starting URL: https://demo.playwright.dev/todomvc

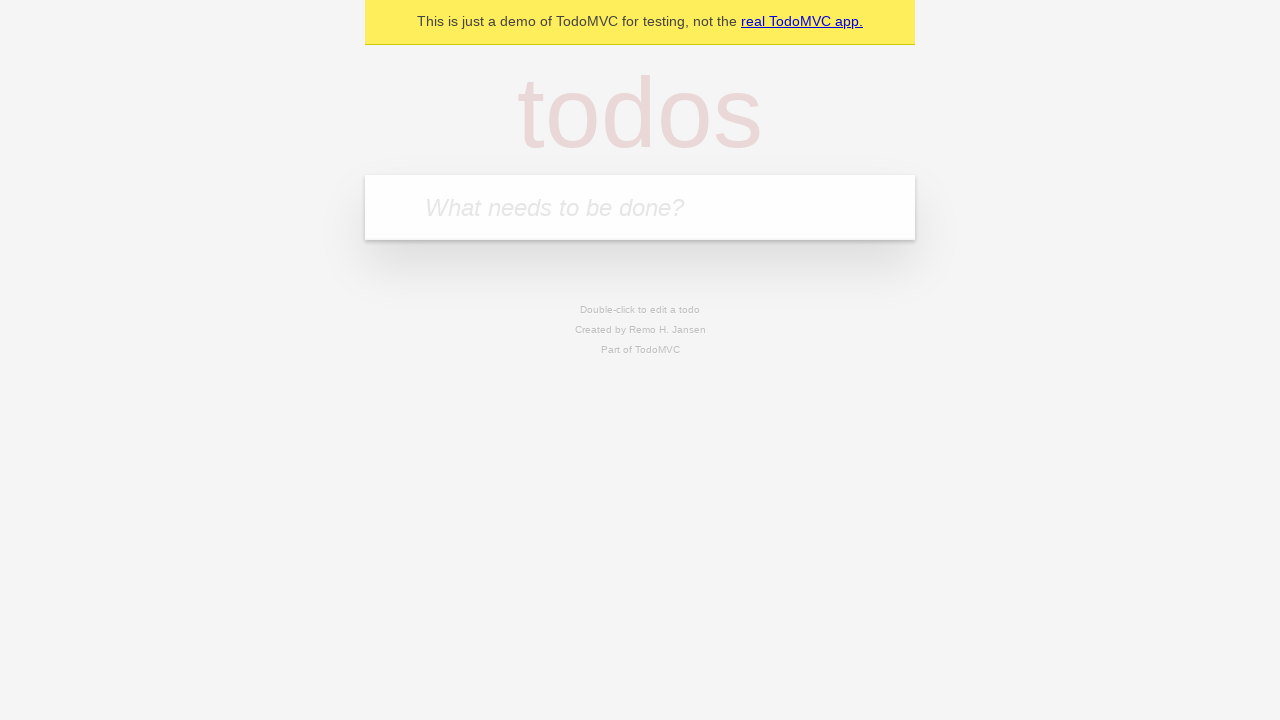

Filled todo input with 'buy some cheese' on internal:attr=[placeholder="What needs to be done?"i]
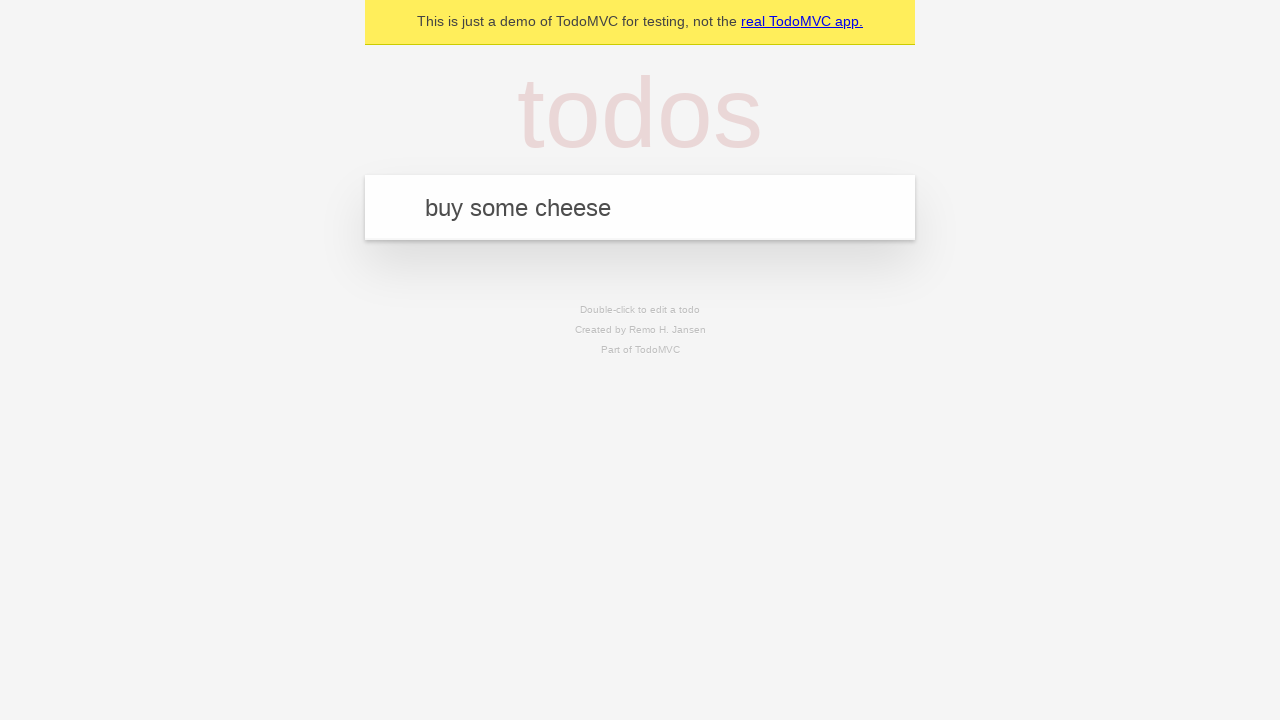

Pressed Enter to add first todo item on internal:attr=[placeholder="What needs to be done?"i]
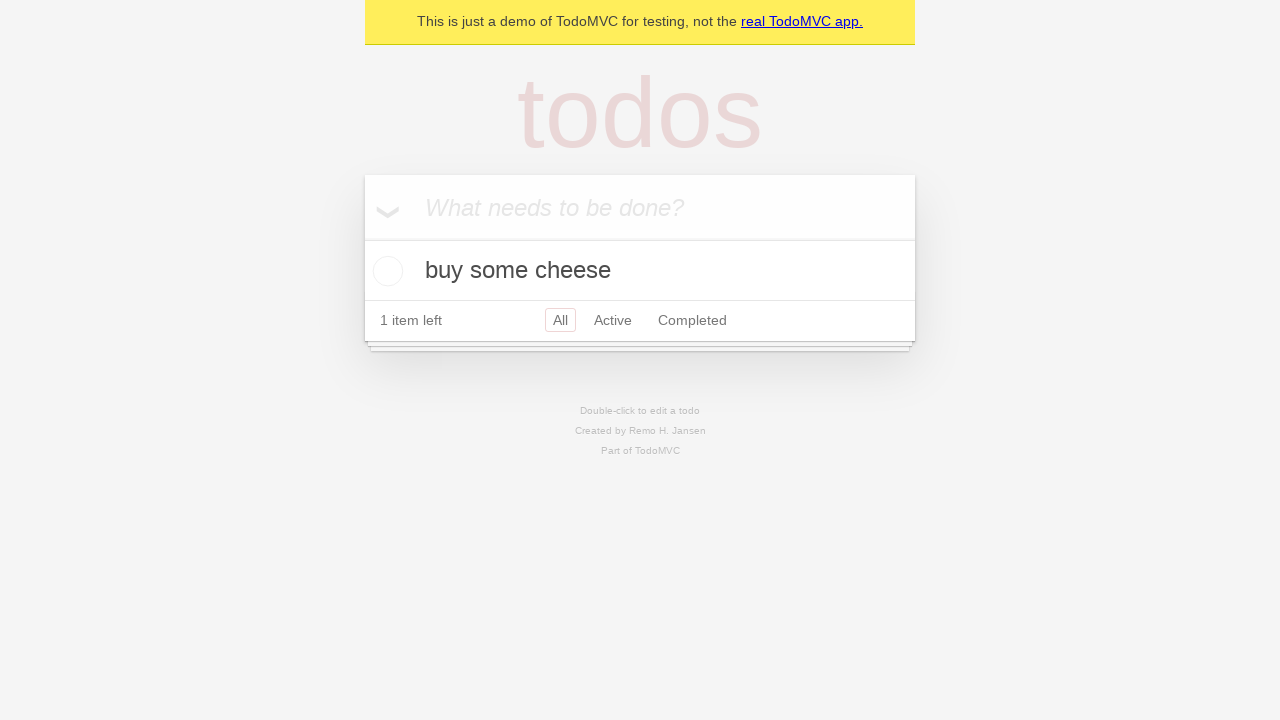

Filled todo input with 'feed the cat' on internal:attr=[placeholder="What needs to be done?"i]
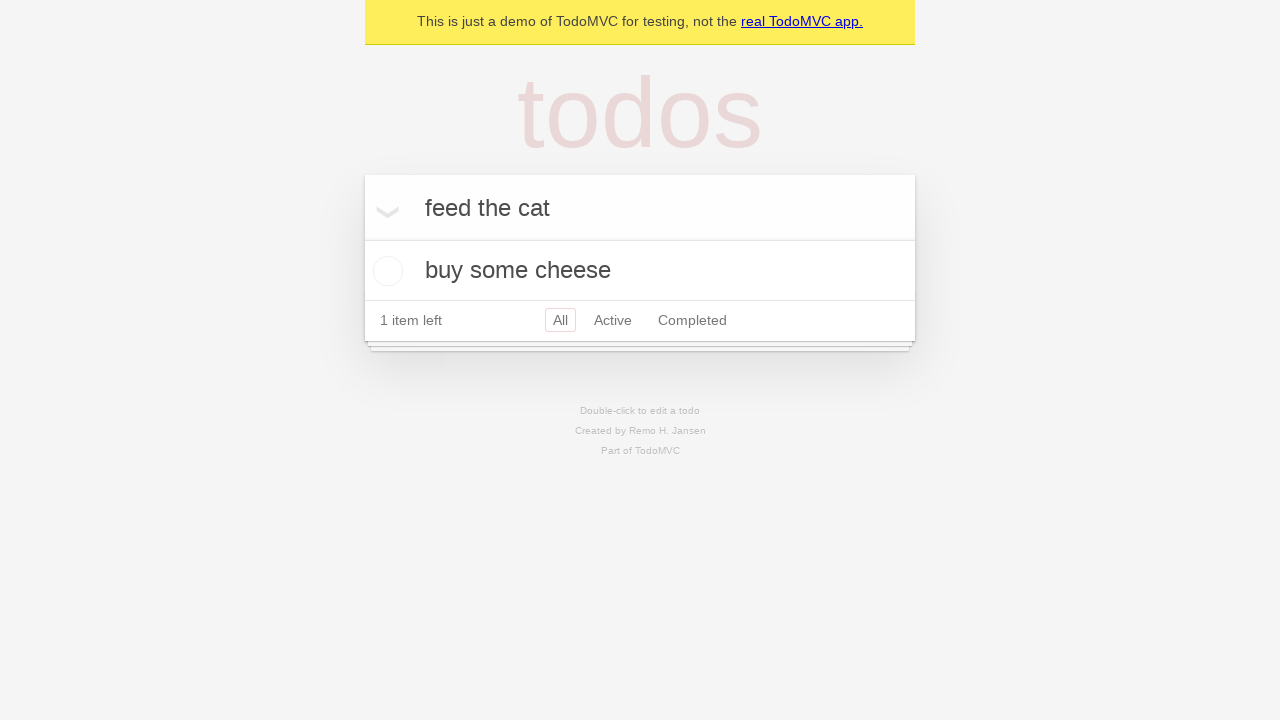

Pressed Enter to add second todo item on internal:attr=[placeholder="What needs to be done?"i]
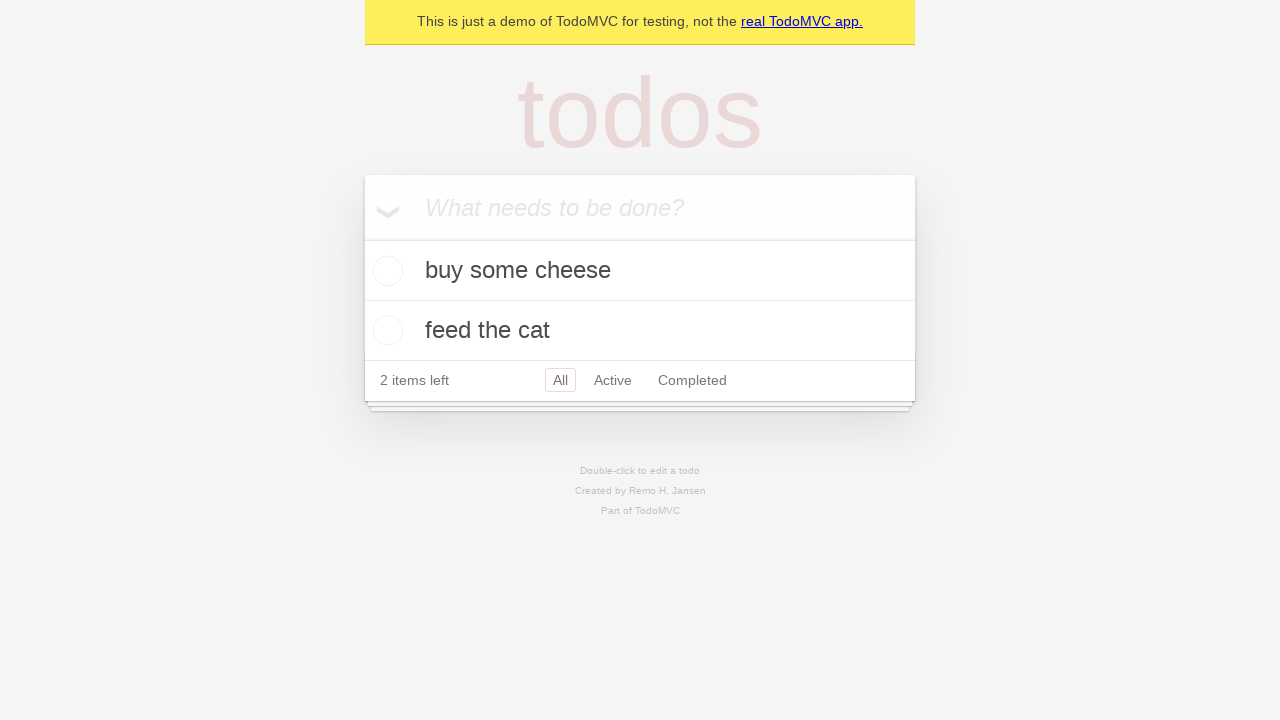

Waited for todo items to appear in the list
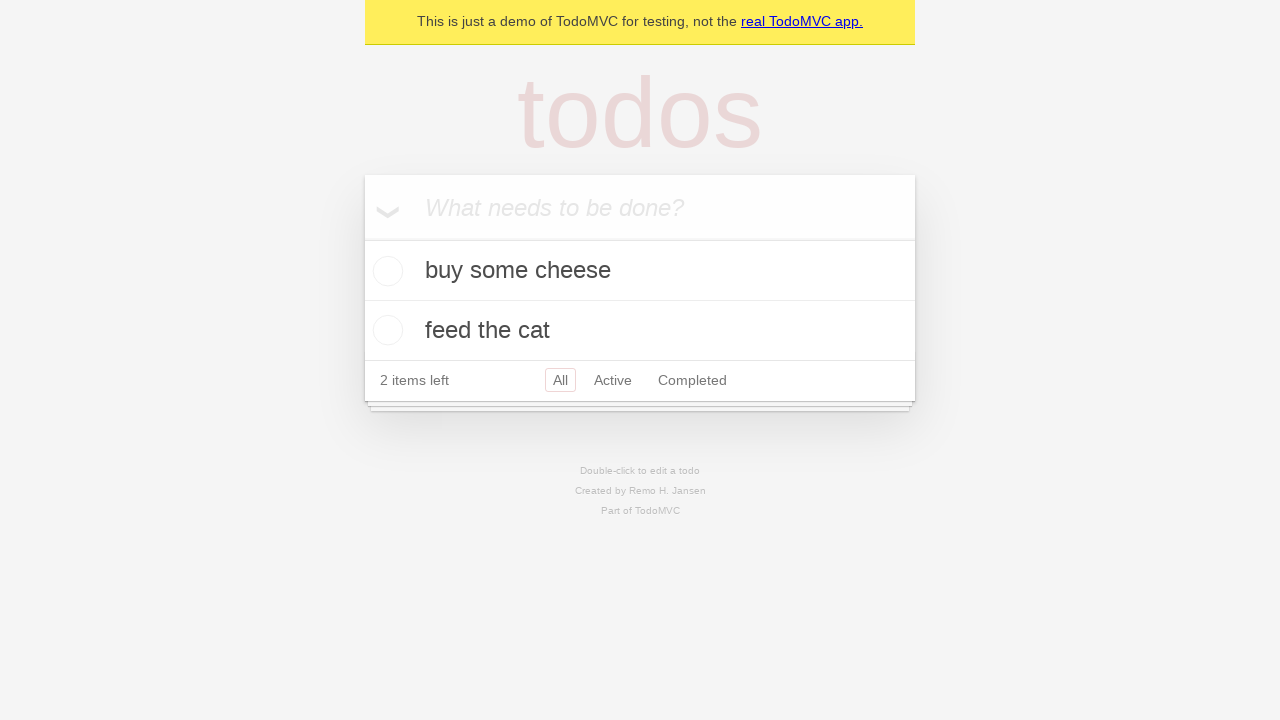

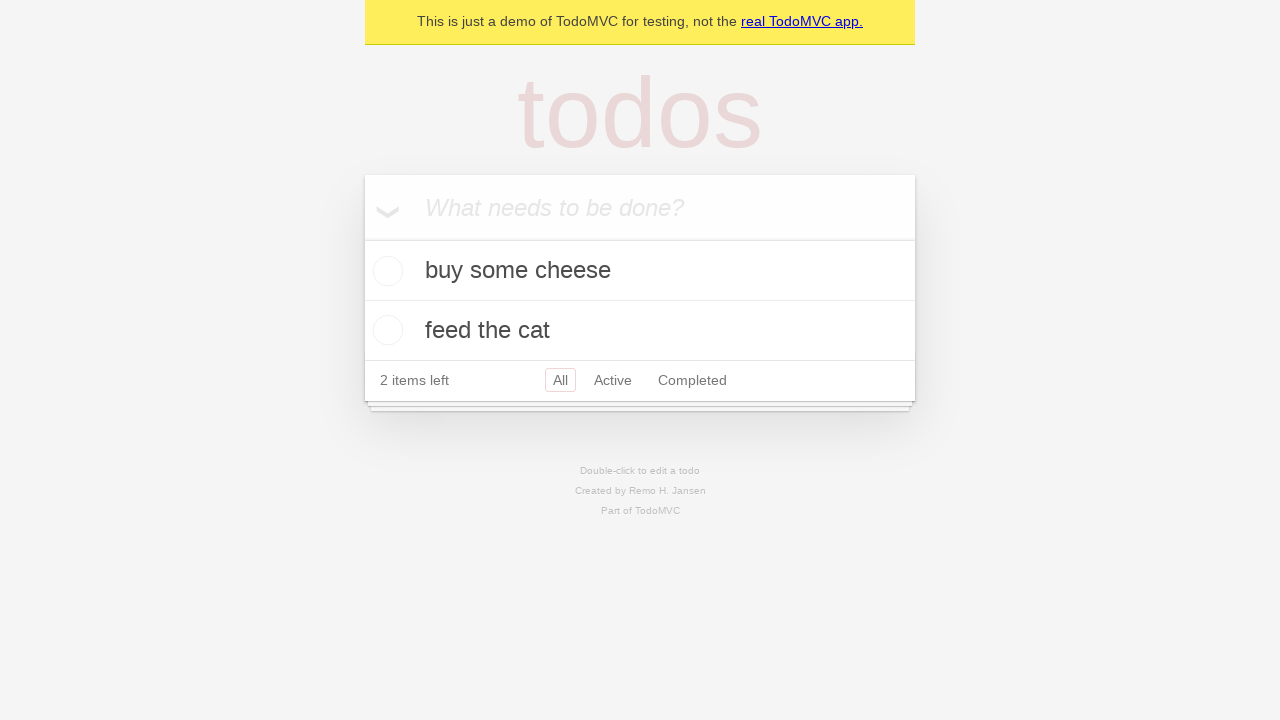